Tests drag and drop functionality on the jQuery UI demo page by dragging an element onto a drop target within an iframe, then performs keyboard actions including page down and select all.

Starting URL: https://jqueryui.com/droppable/

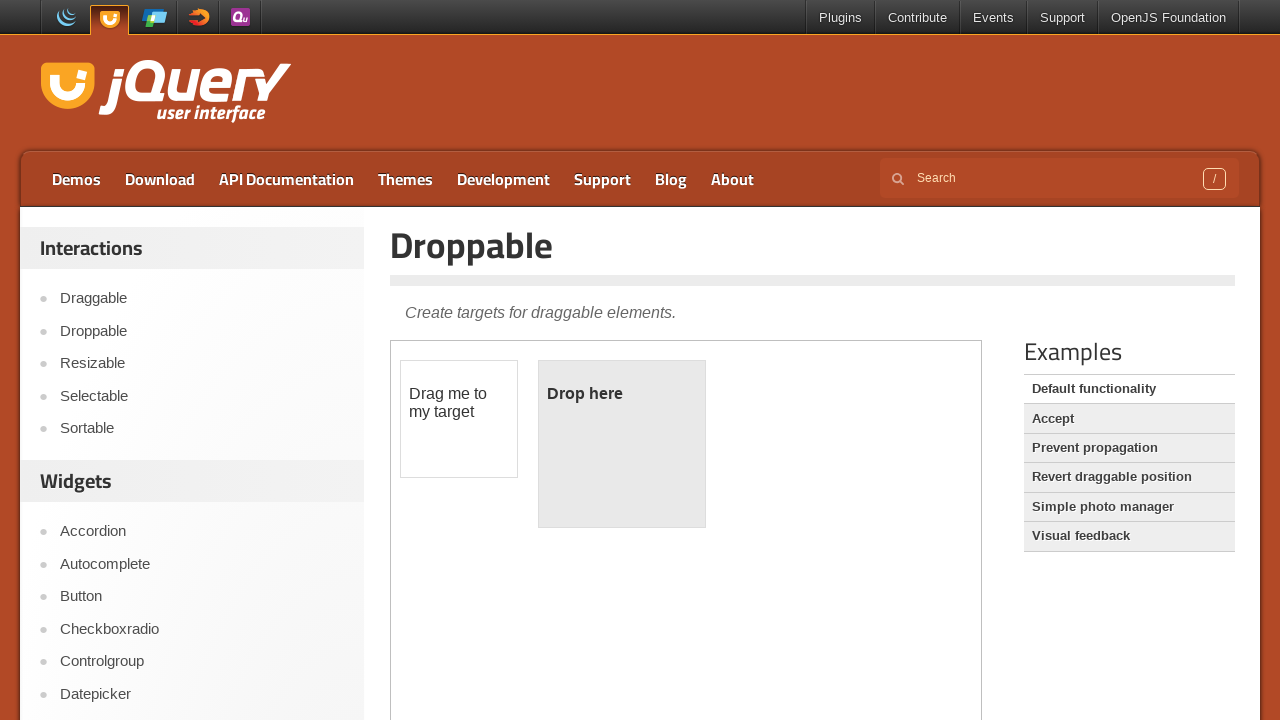

Located demo iframe containing draggable elements
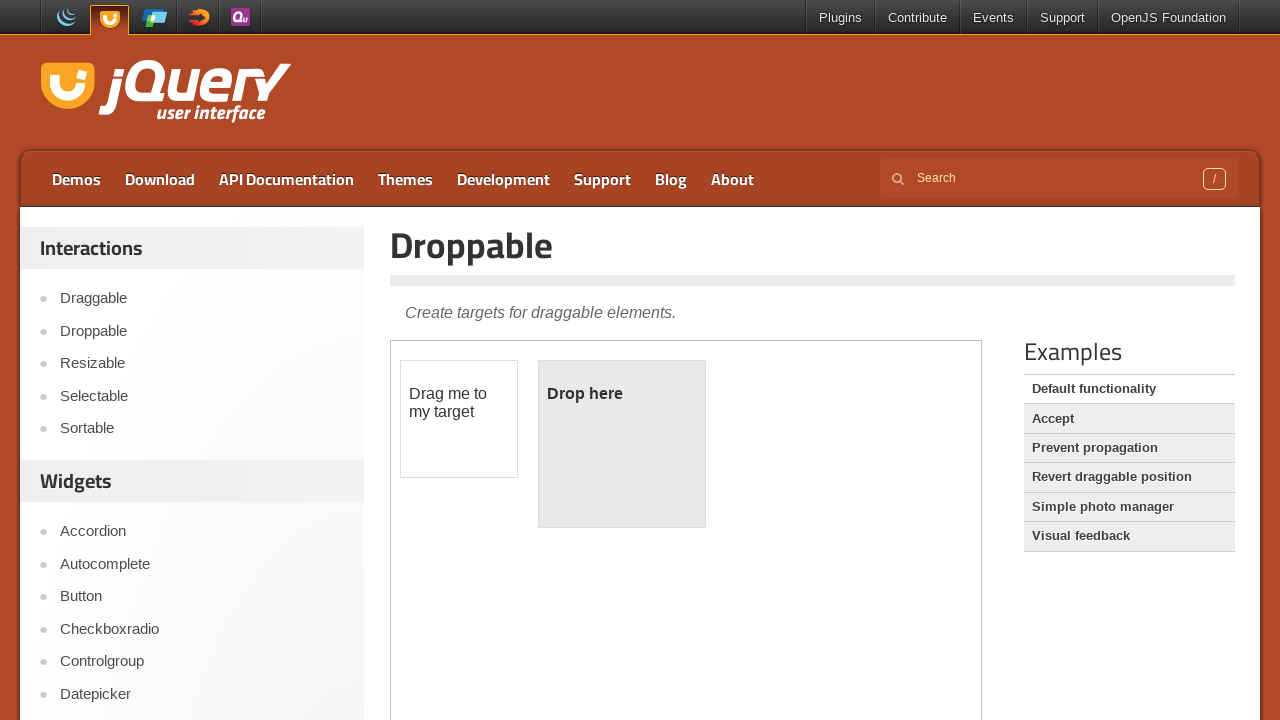

Located draggable source element
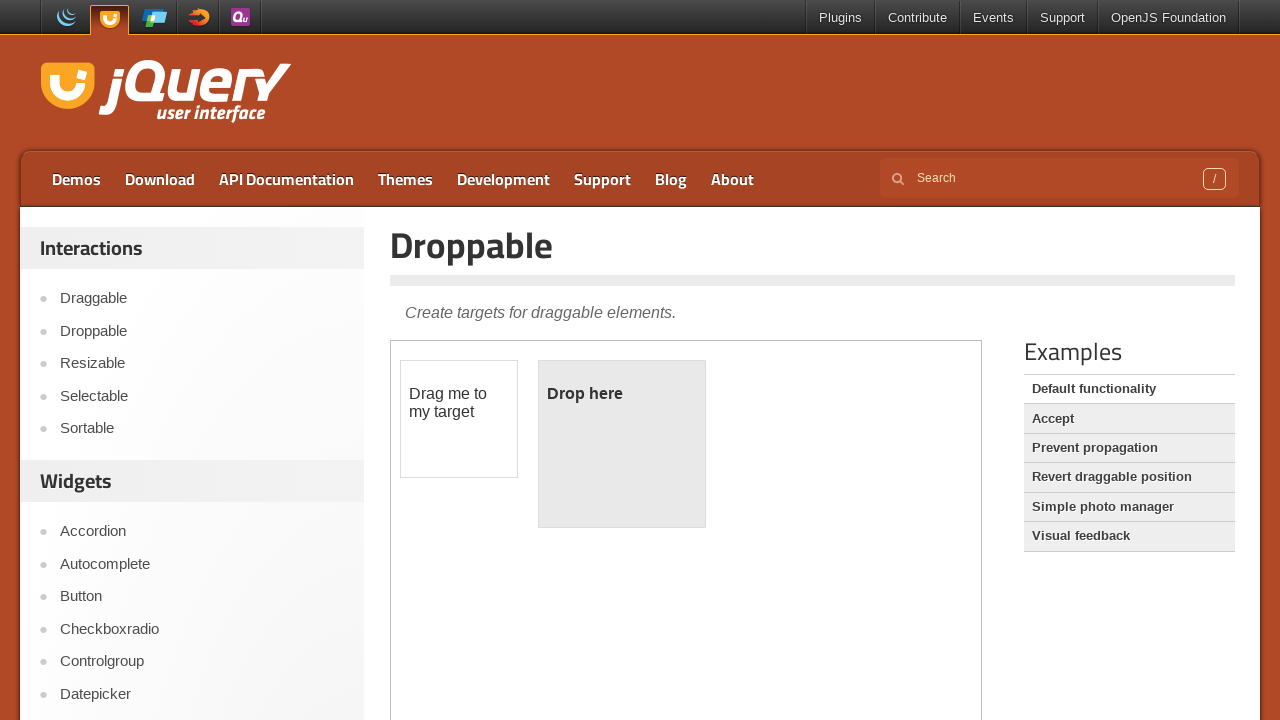

Located droppable target element
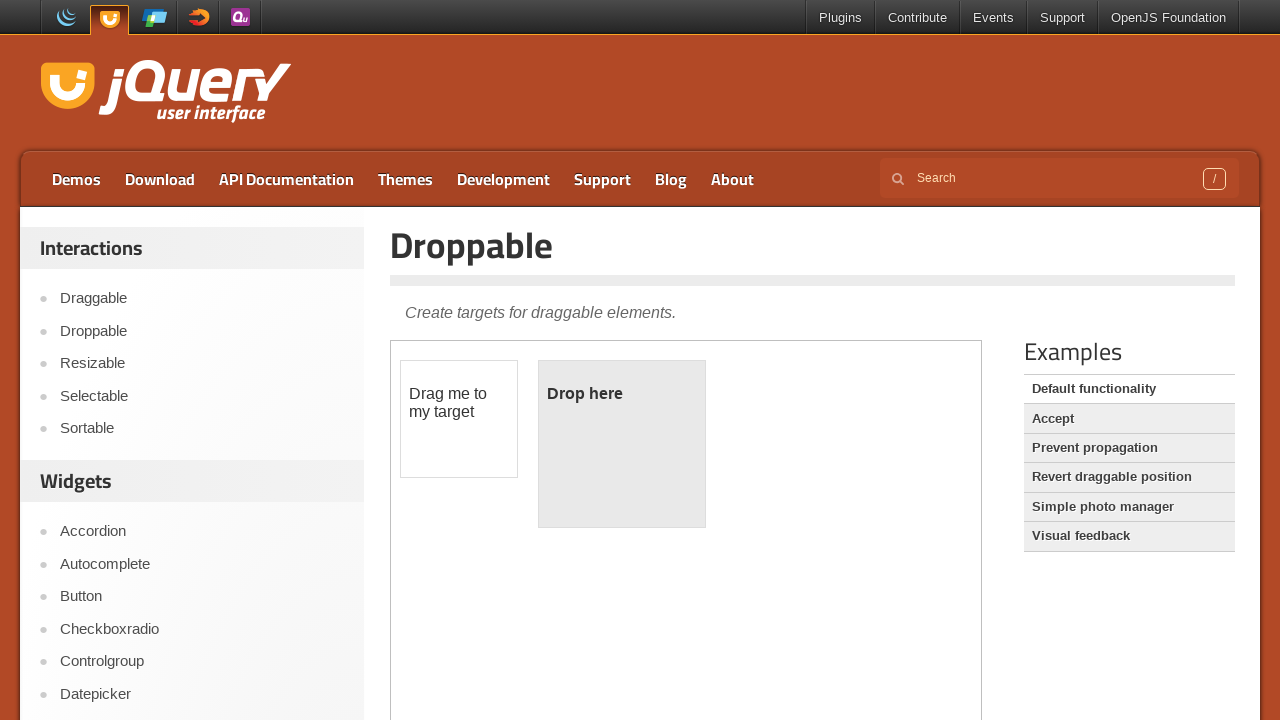

Dragged draggable element onto droppable target at (622, 444)
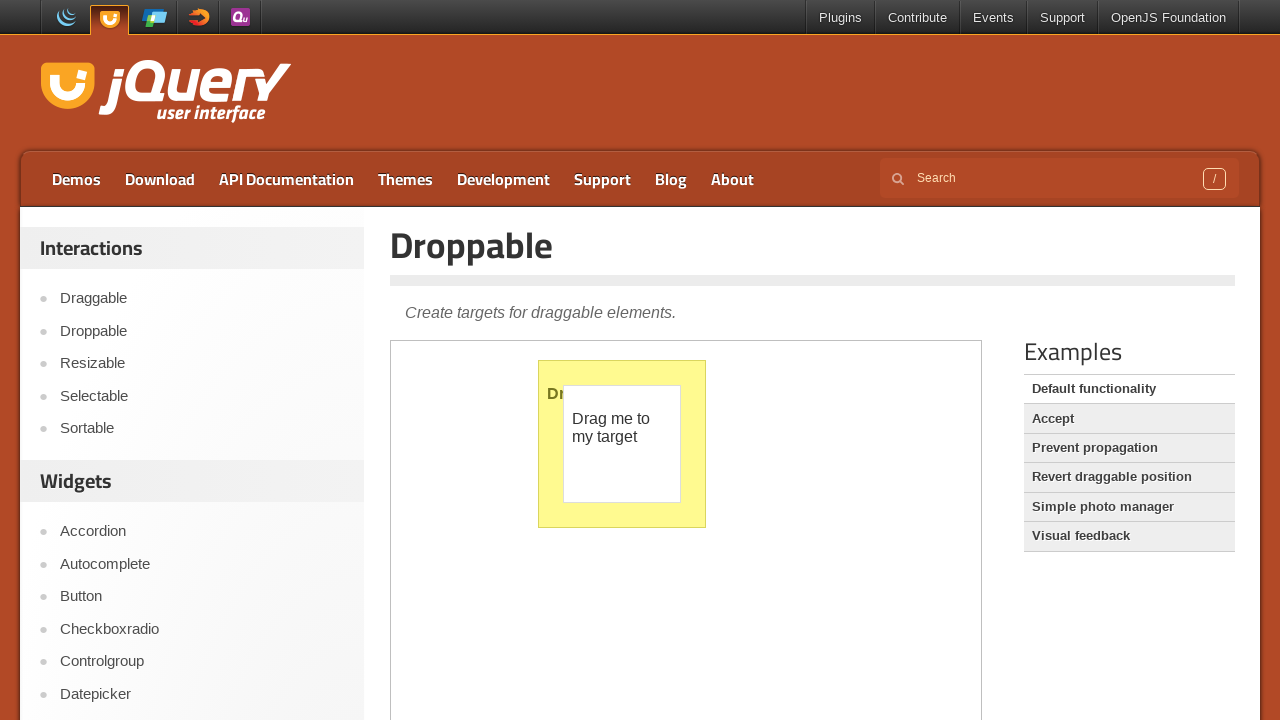

Reloaded the page
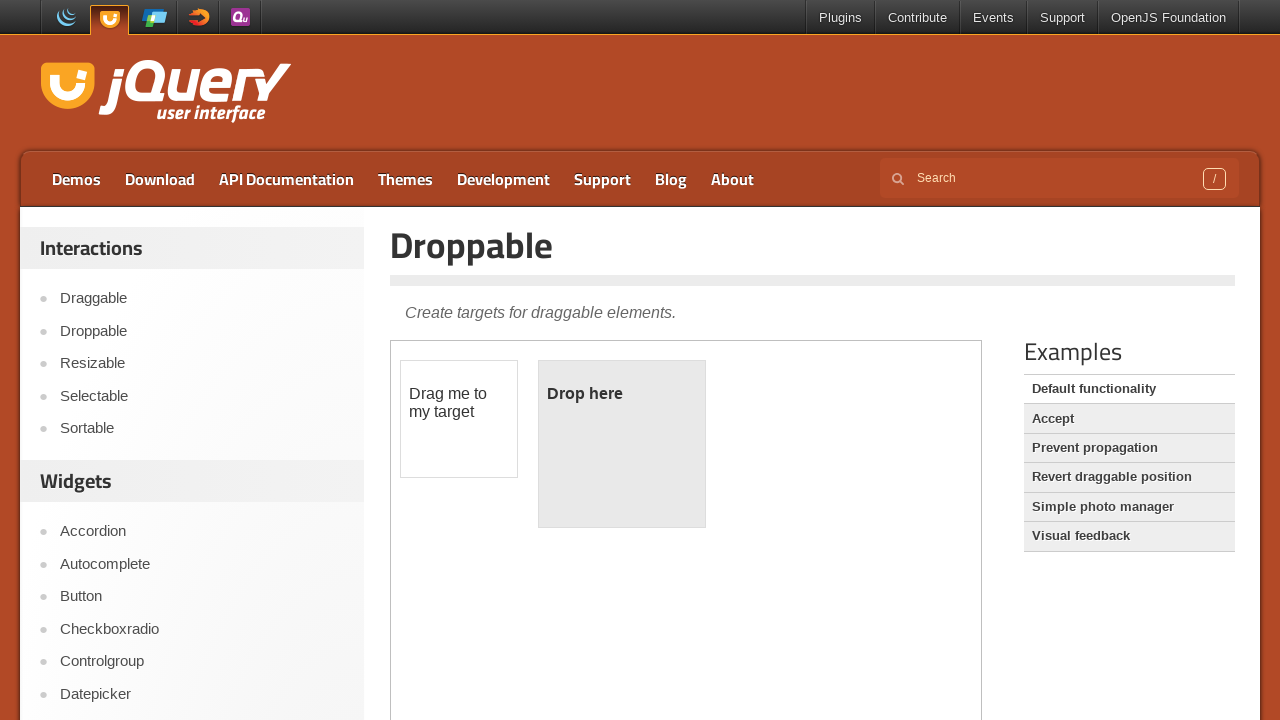

Pressed Page Down key
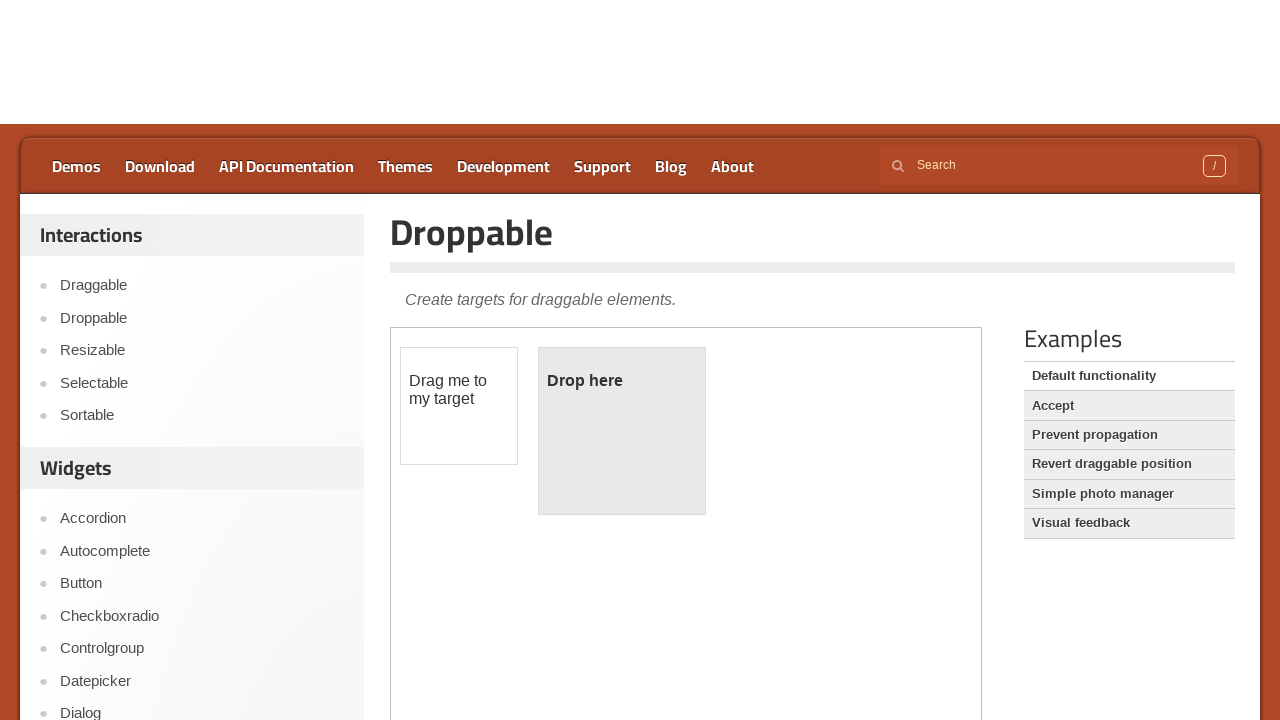

Pressed Ctrl+A to select all
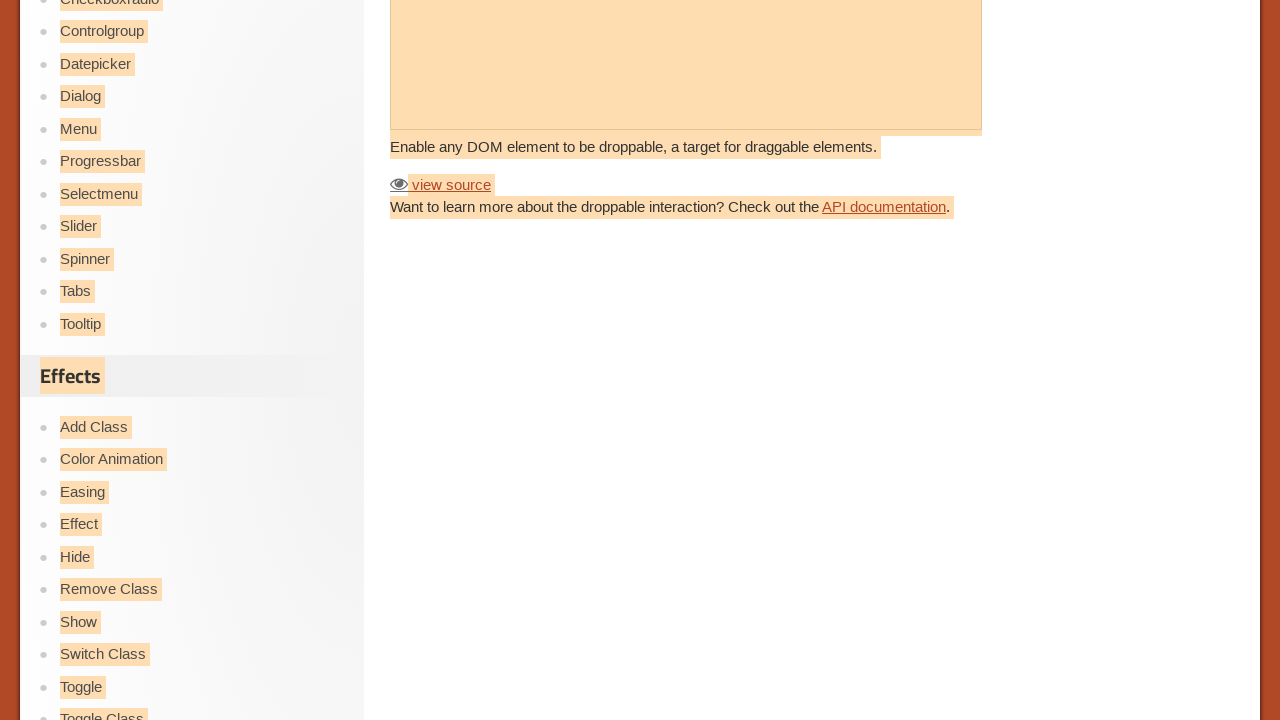

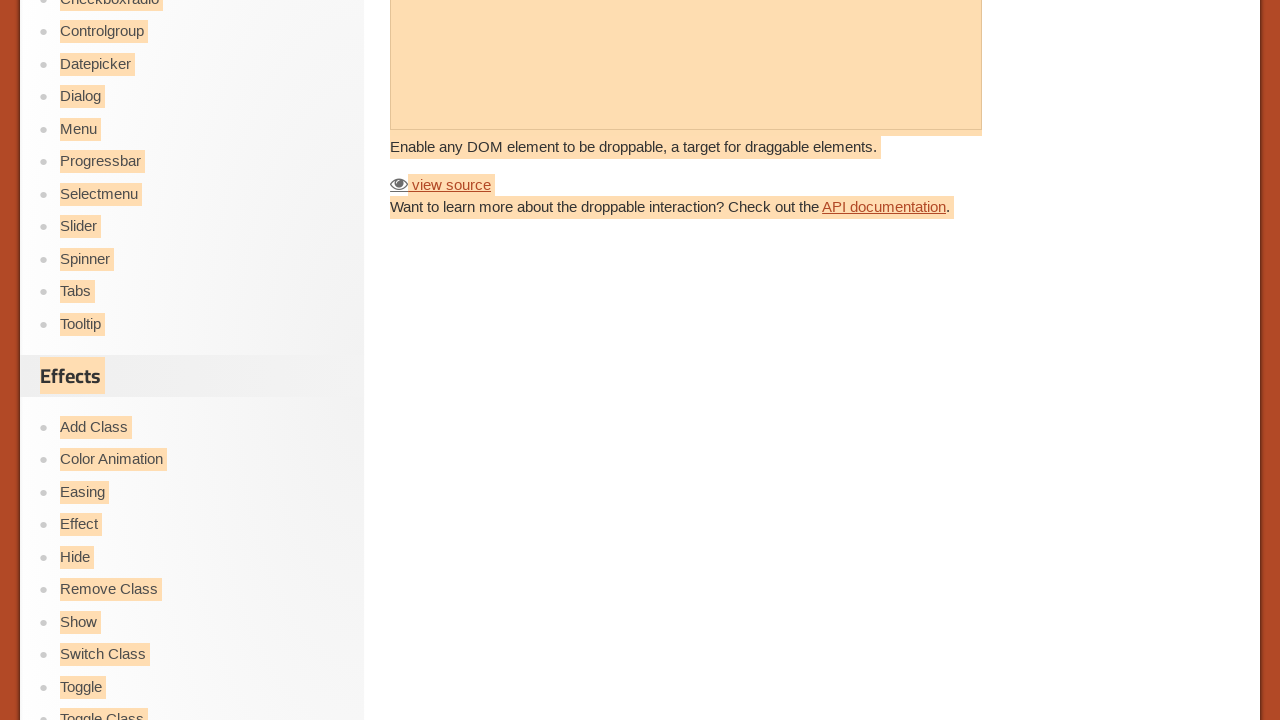